Tests hover functionality by hovering over the first avatar on the page and verifying that additional user information (caption) becomes visible.

Starting URL: http://the-internet.herokuapp.com/hovers

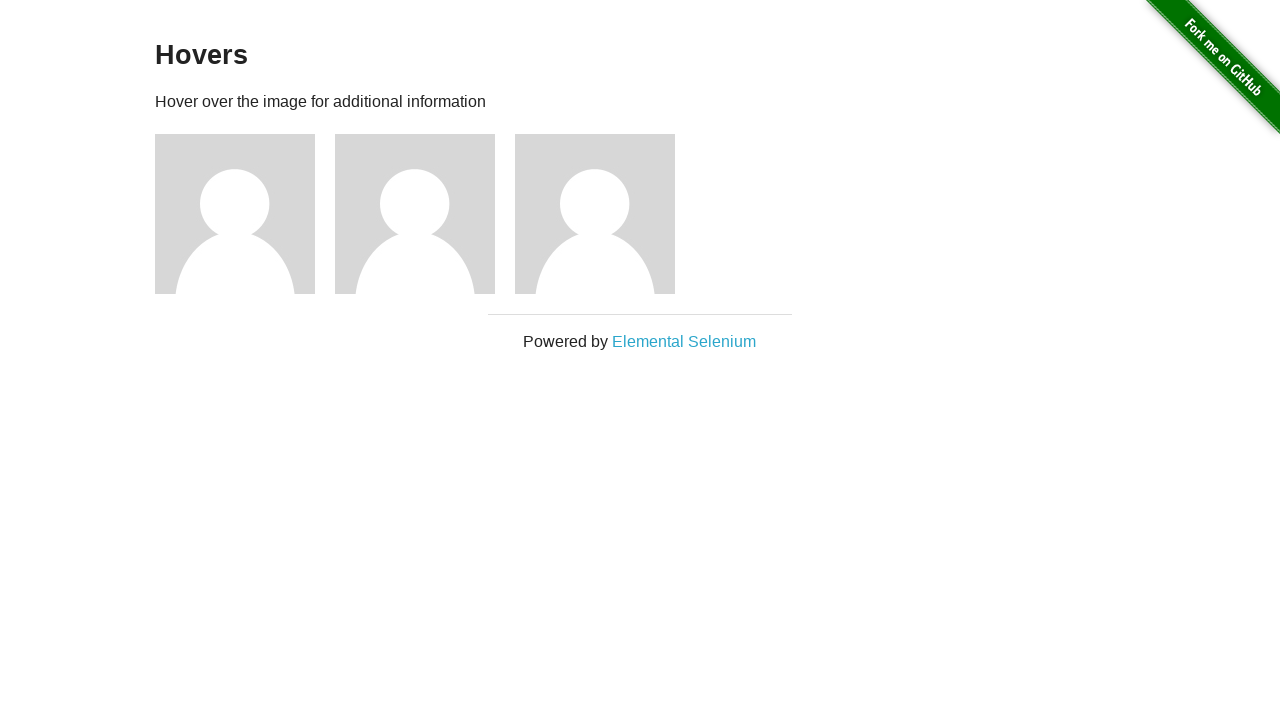

Hovered over the first avatar element at (245, 214) on .figure >> nth=0
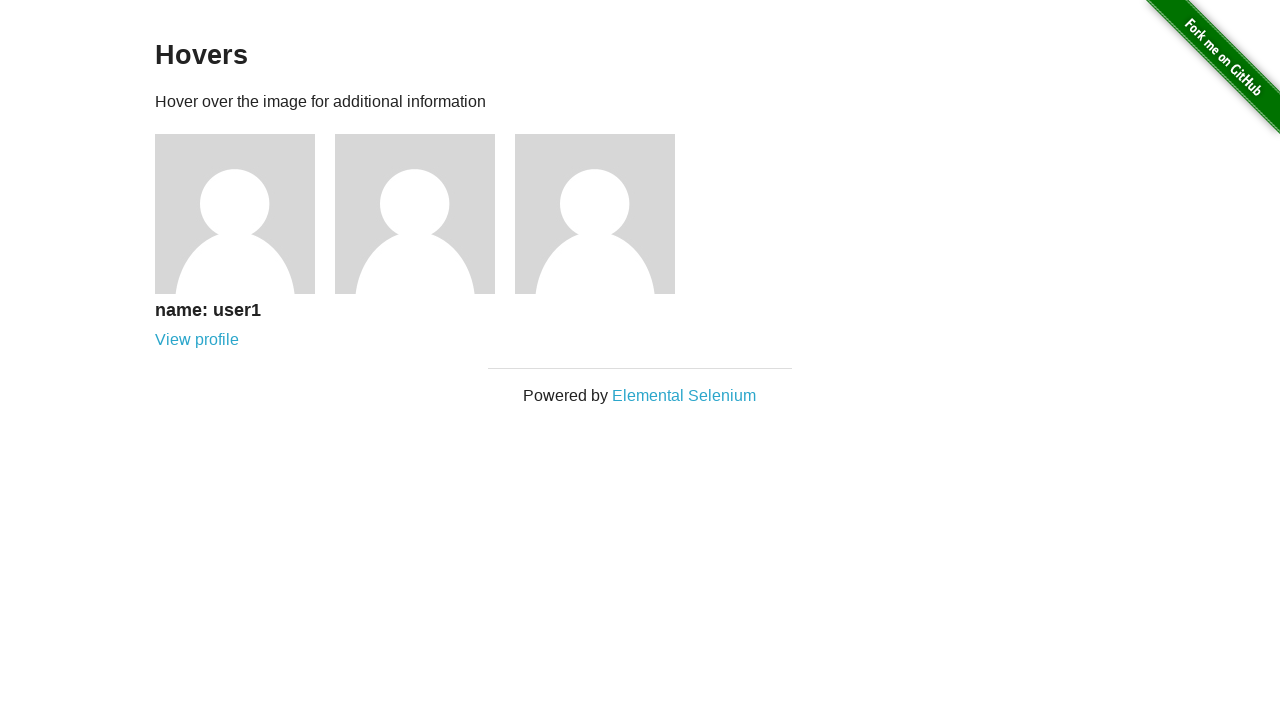

Waited for user information caption to become visible
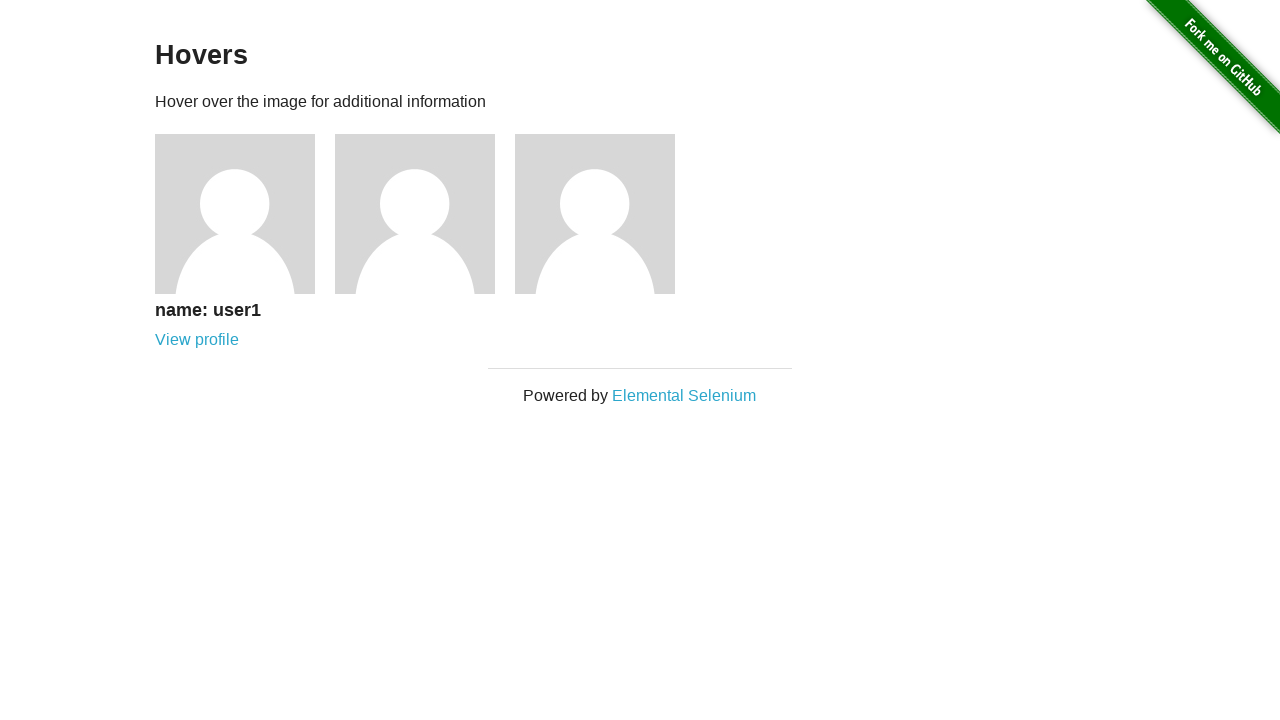

Verified that the caption is visible
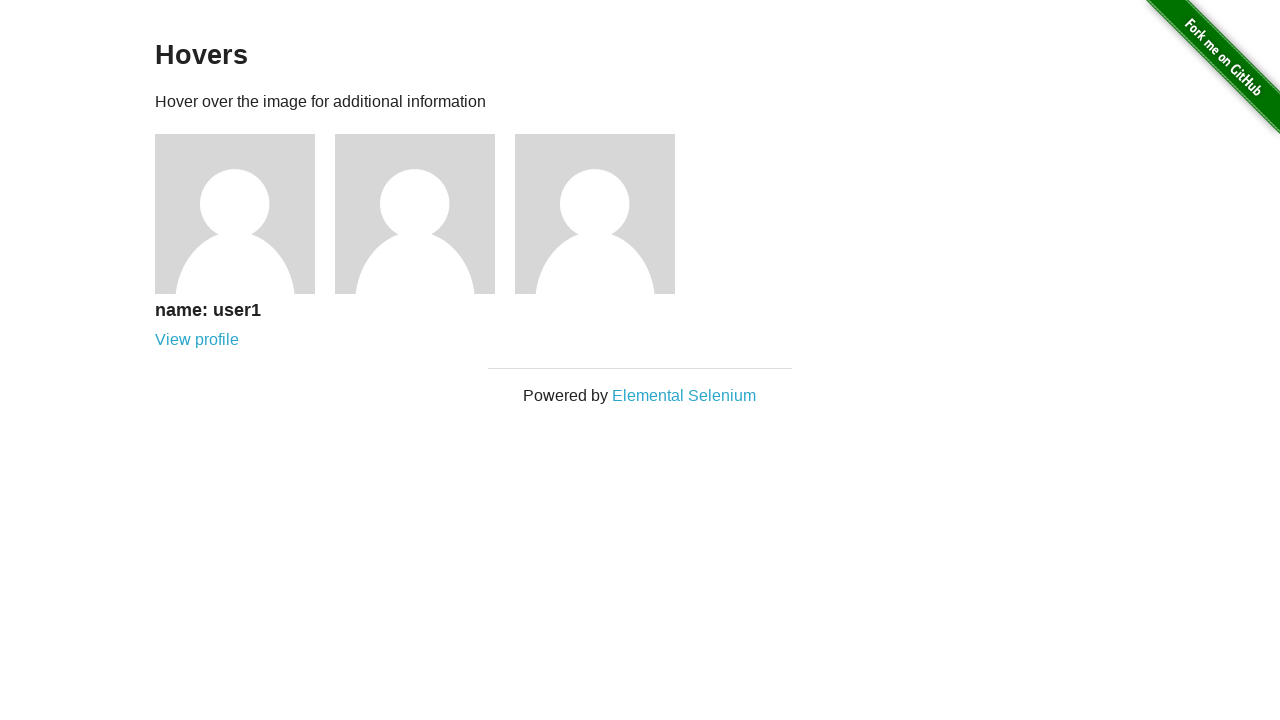

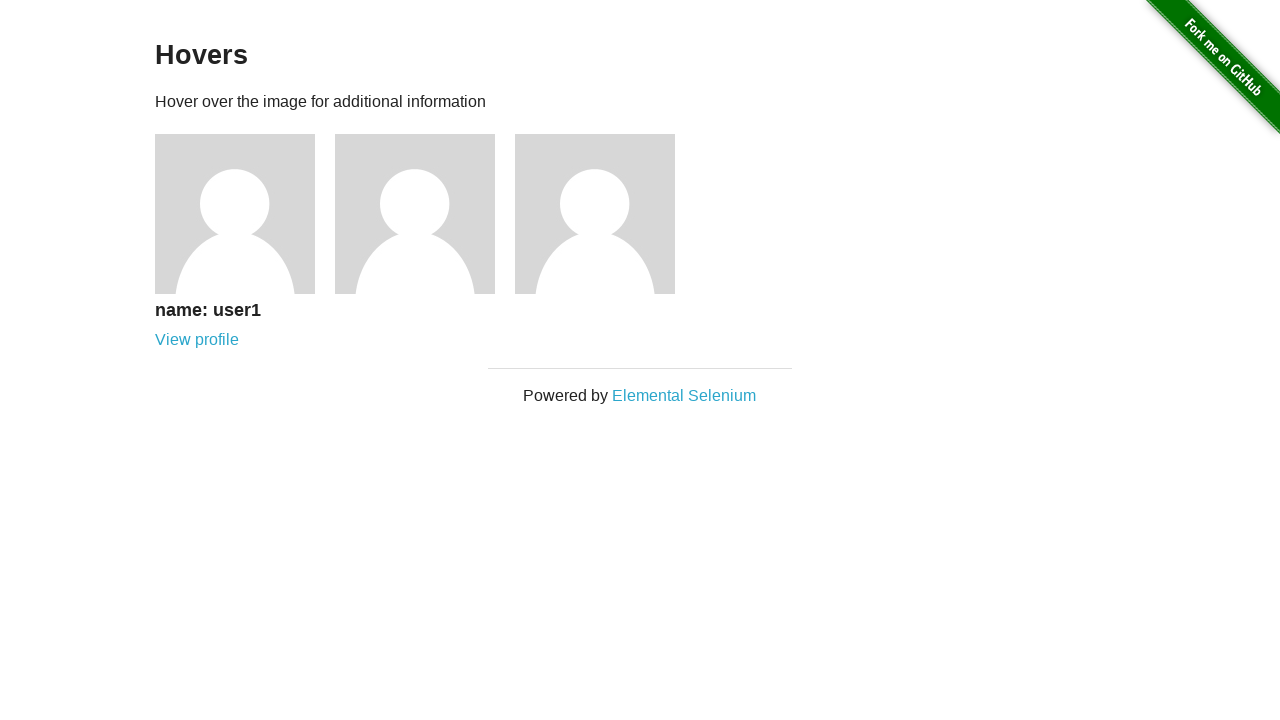